Tests relative locator functionality by finding a span element with text "Years of Experience" and clicking a radio button to its right

Starting URL: https://awesomeqa.com/practice.html

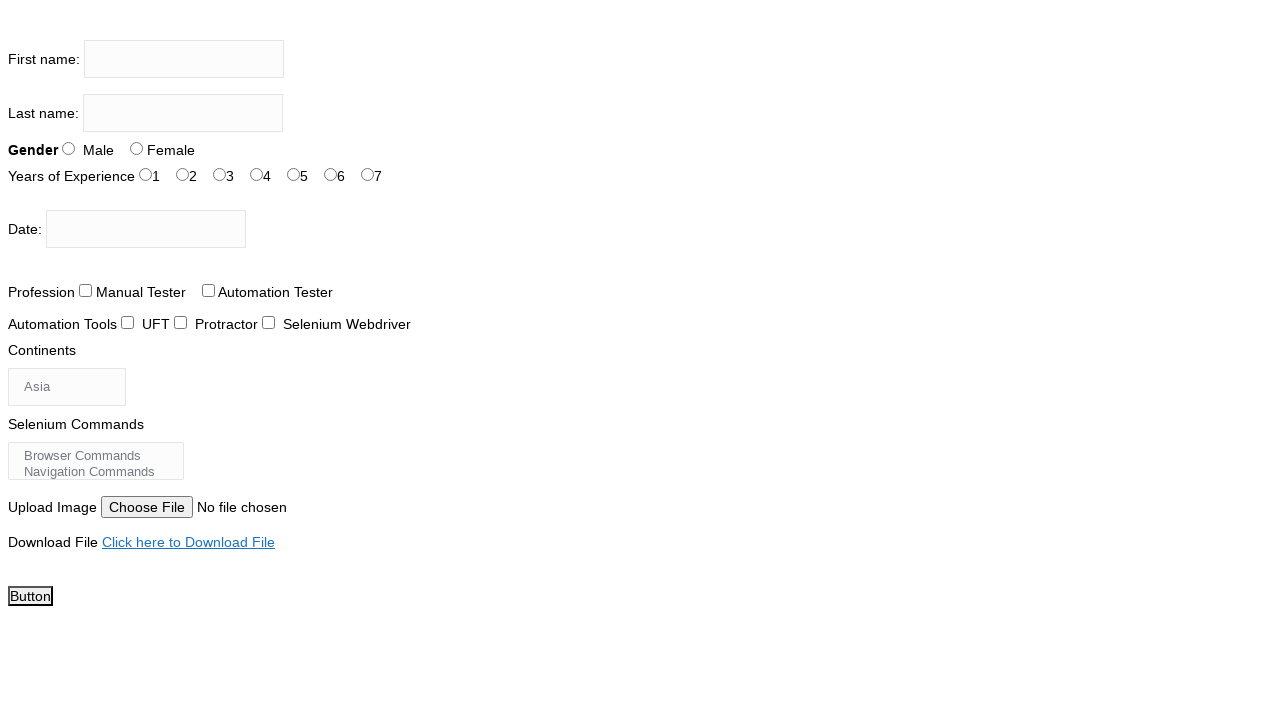

Navigated to practice page
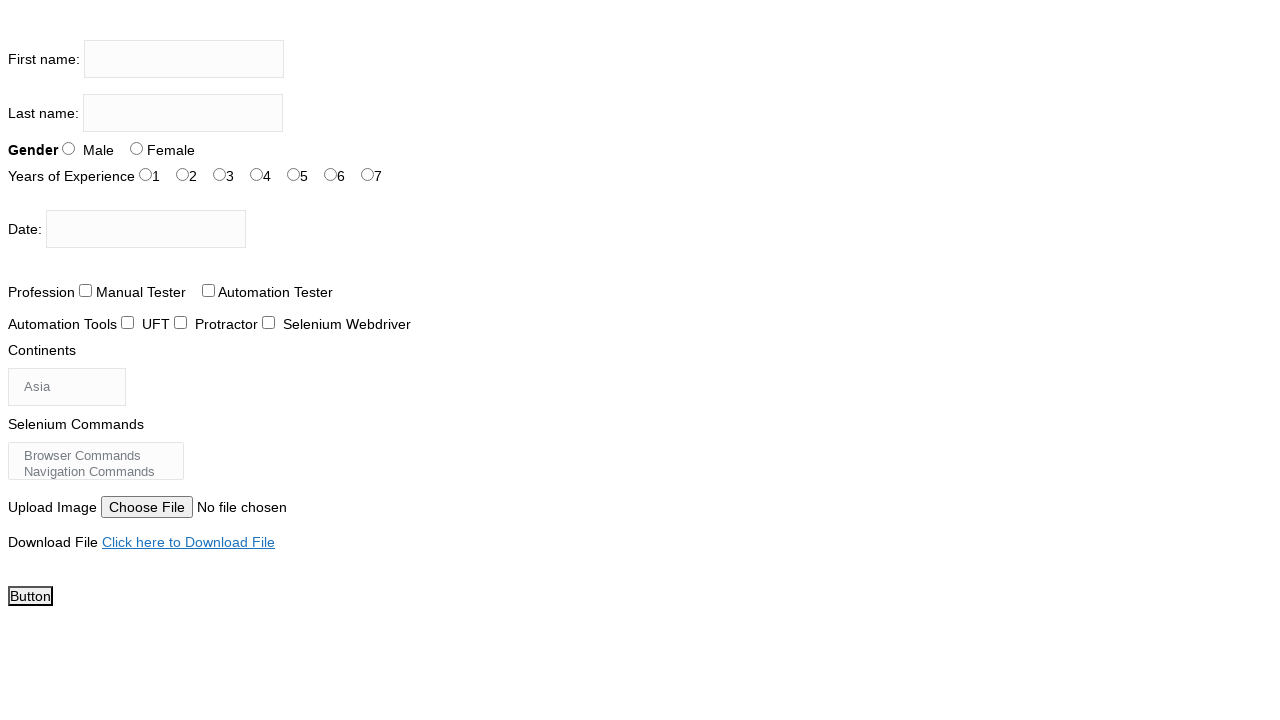

Located span element with text 'Years of Experience'
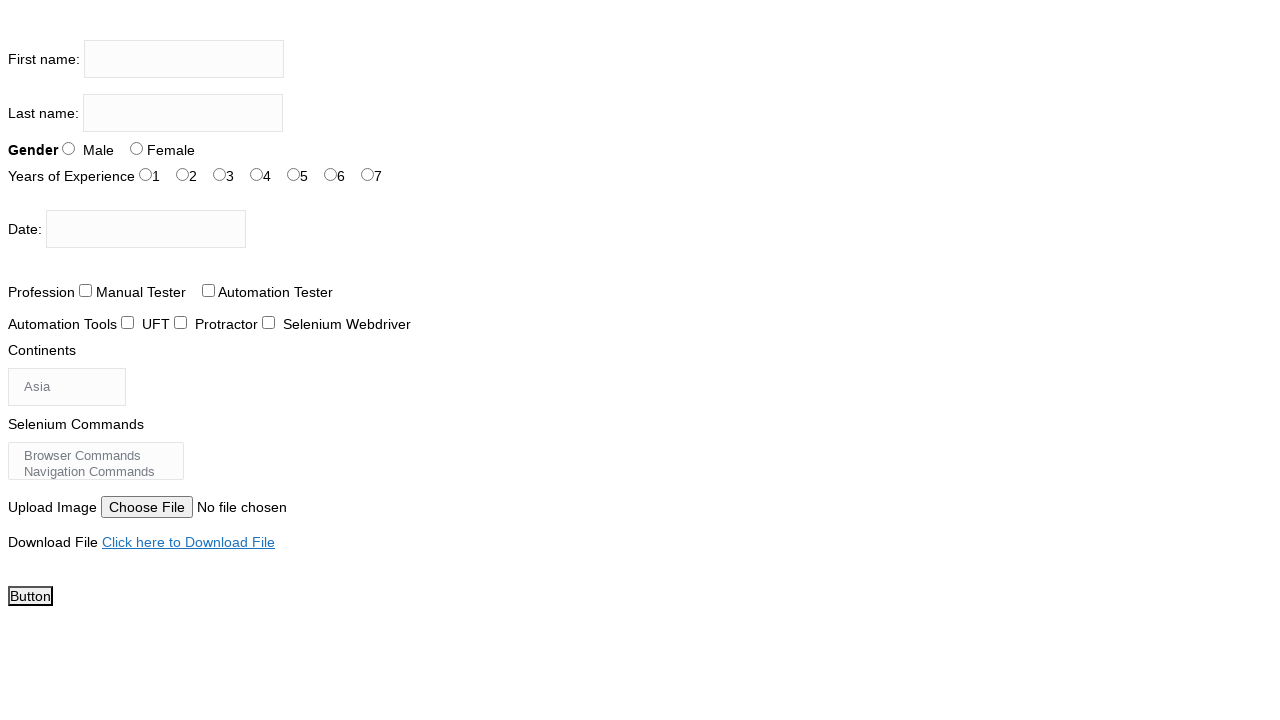

Clicked radio button with id 'exp-2' to the right of 'Years of Experience' span at (220, 174) on #exp-2
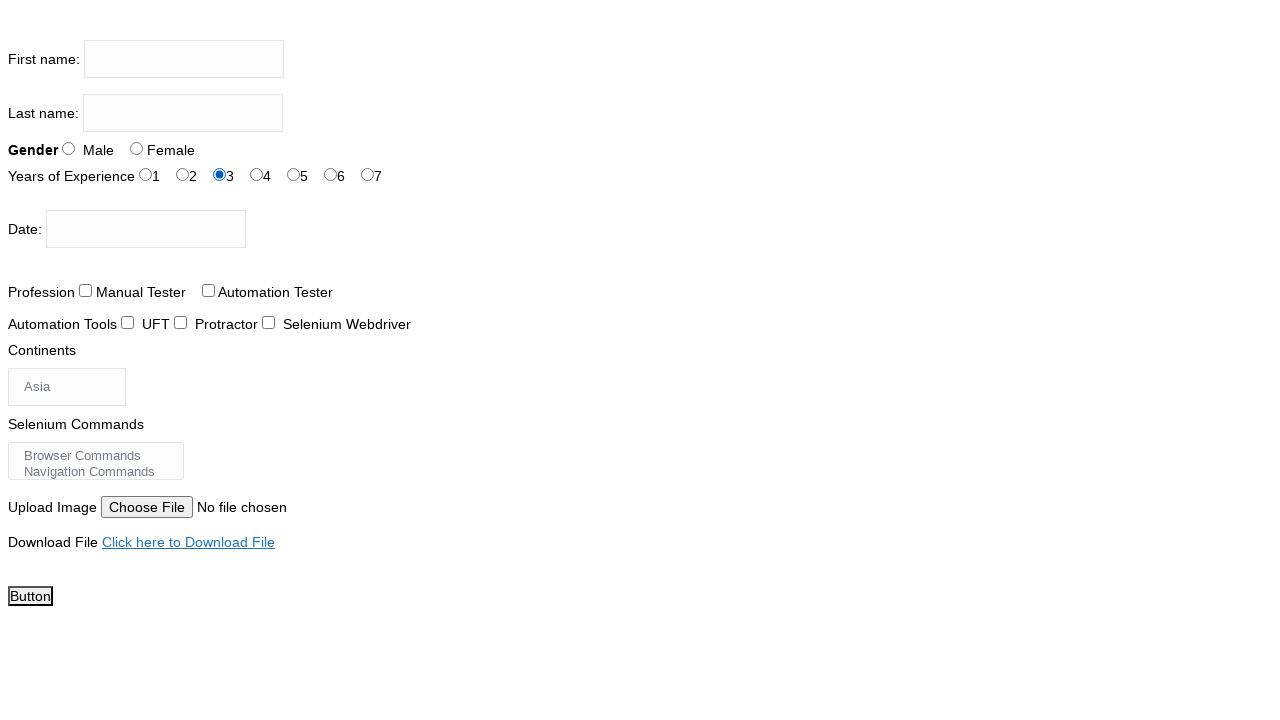

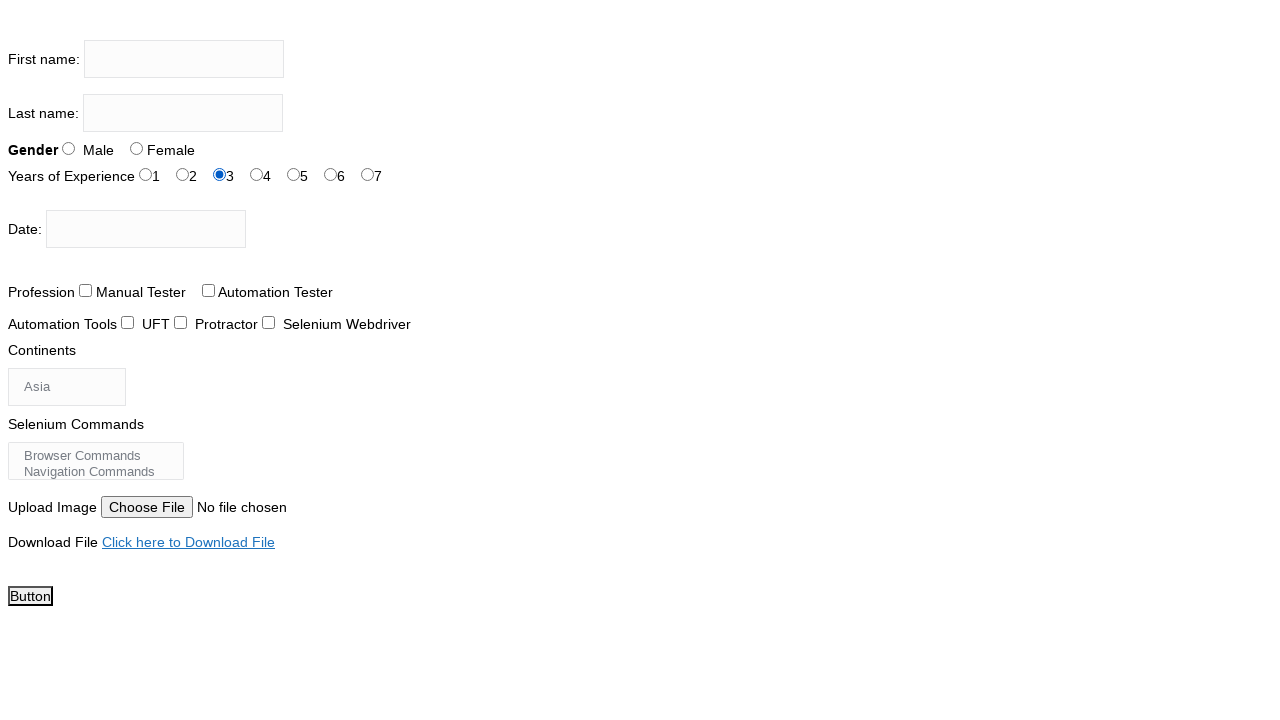